Opens a medical appointment demo site, clicks on the appointment button, and selects all options from a facility dropdown list

Starting URL: http://demoaut.katalon.com/

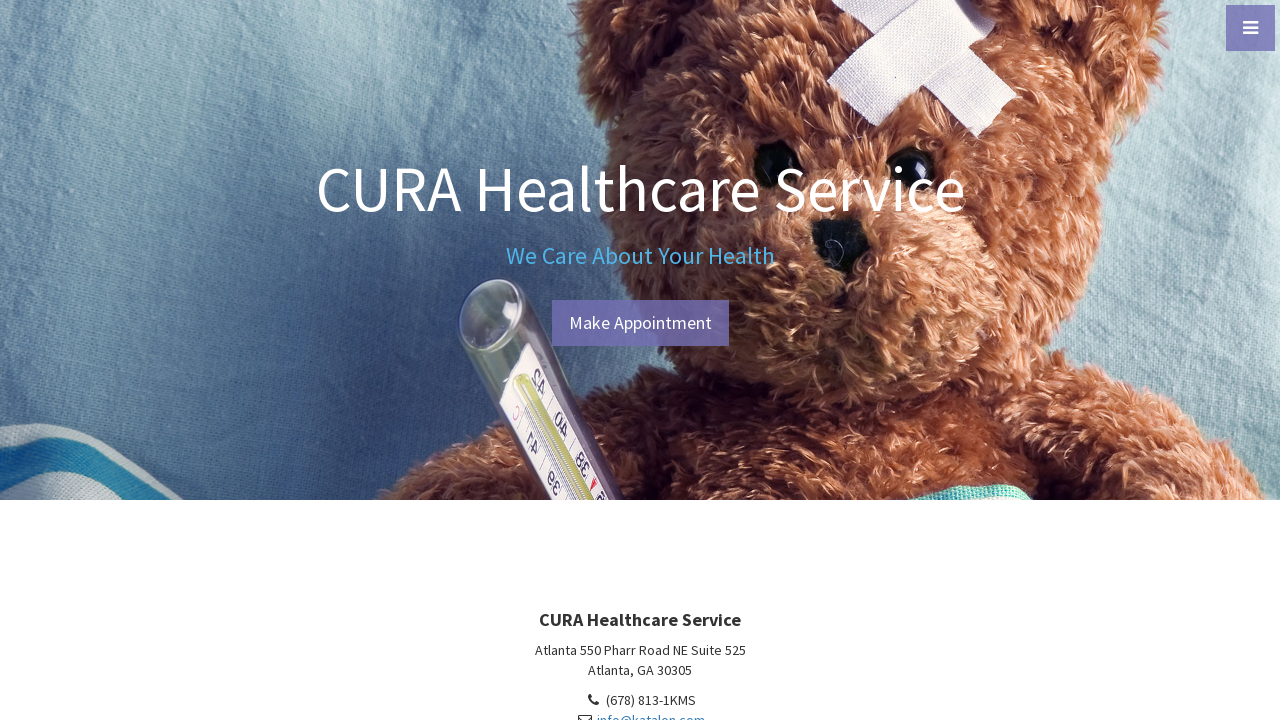

Navigated to medical appointment demo site
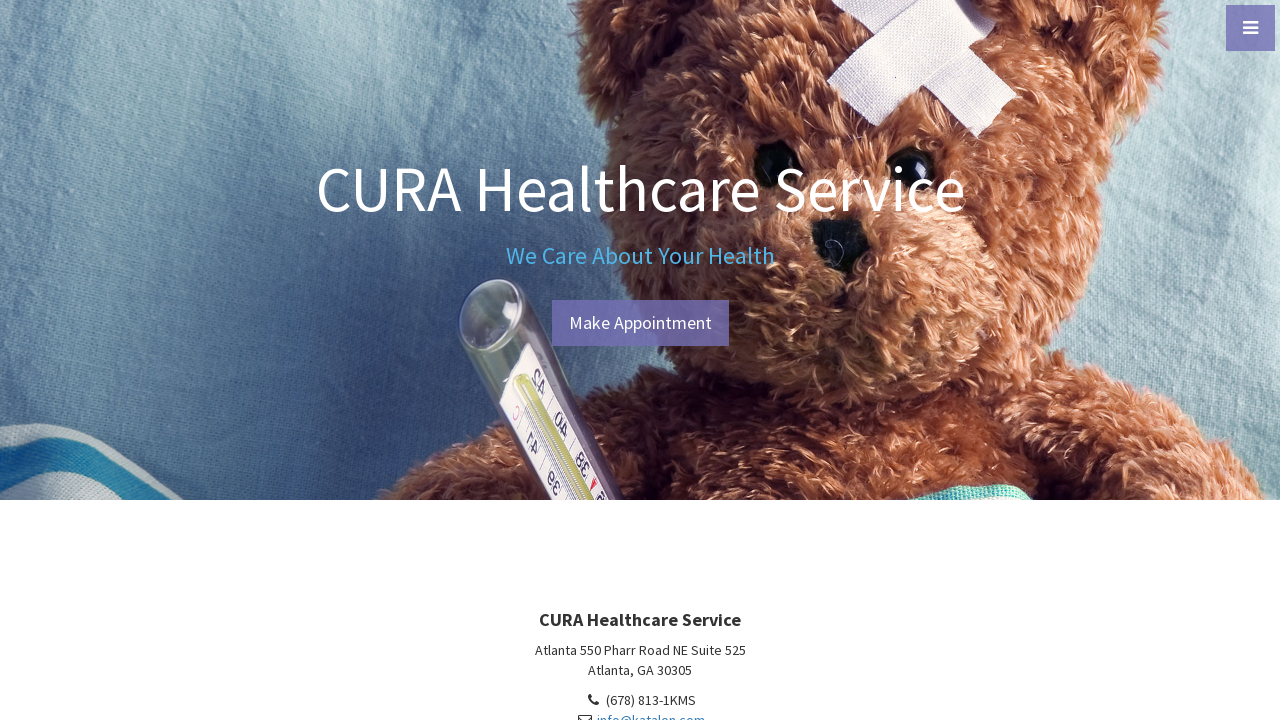

Clicked 'Make Appointment' button at (640, 323) on #btn-make-appointment
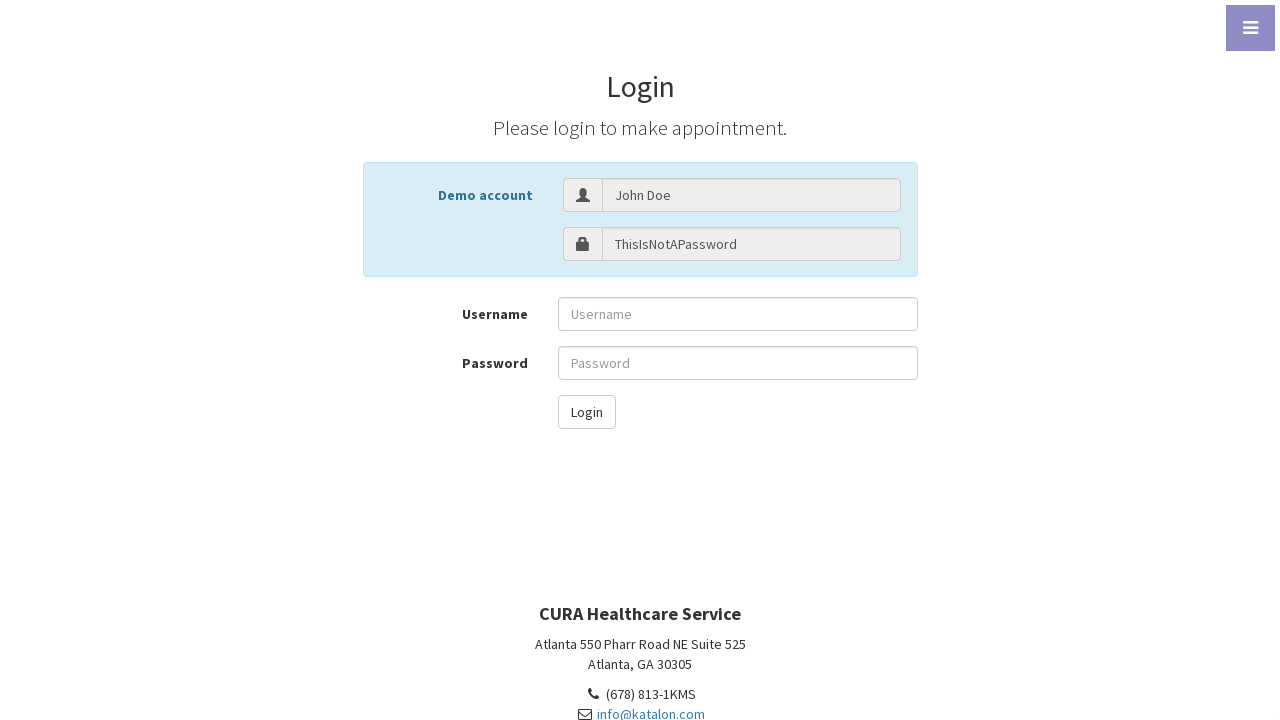

Located facility dropdown element
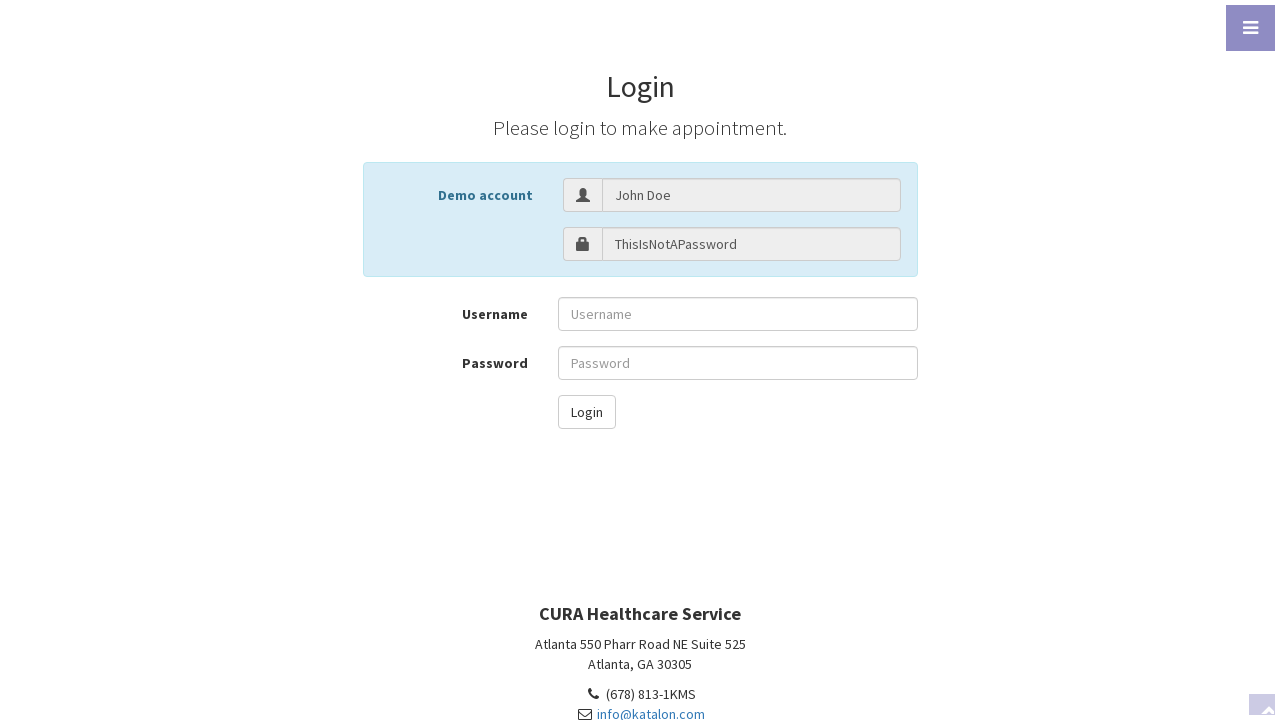

Retrieved all 0 options from facility dropdown
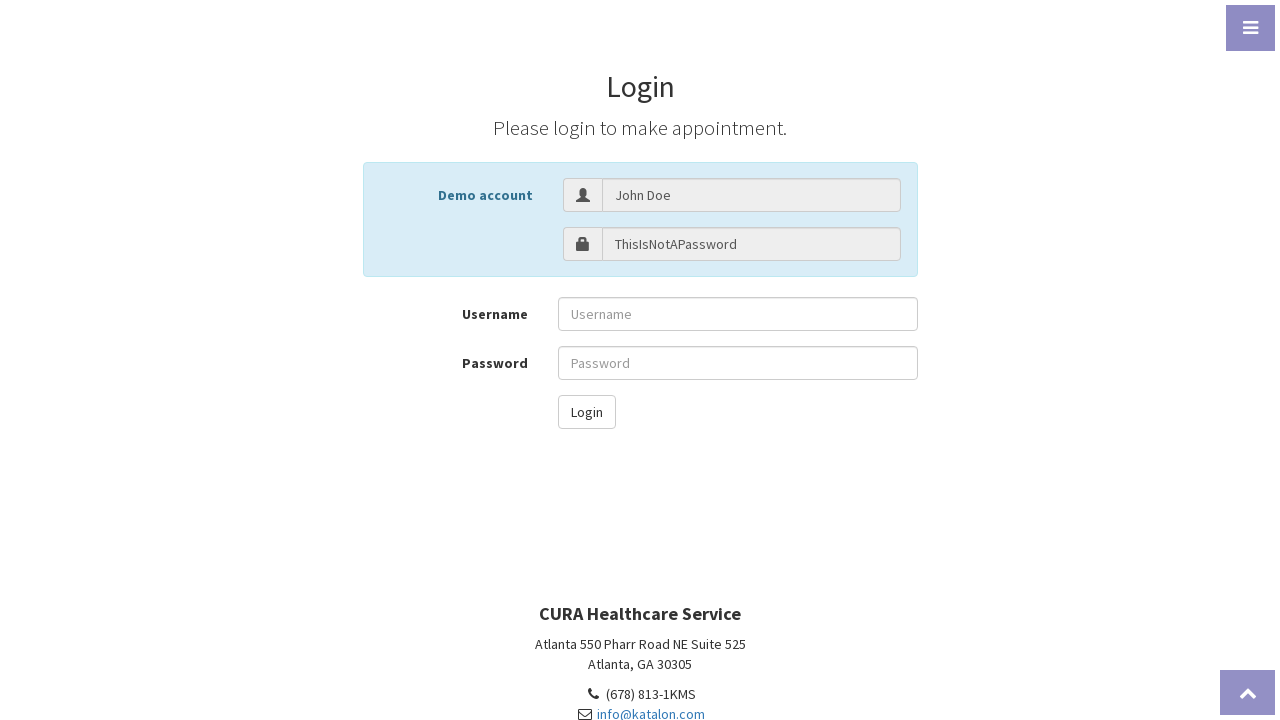

Extracted values from all 0 facility options
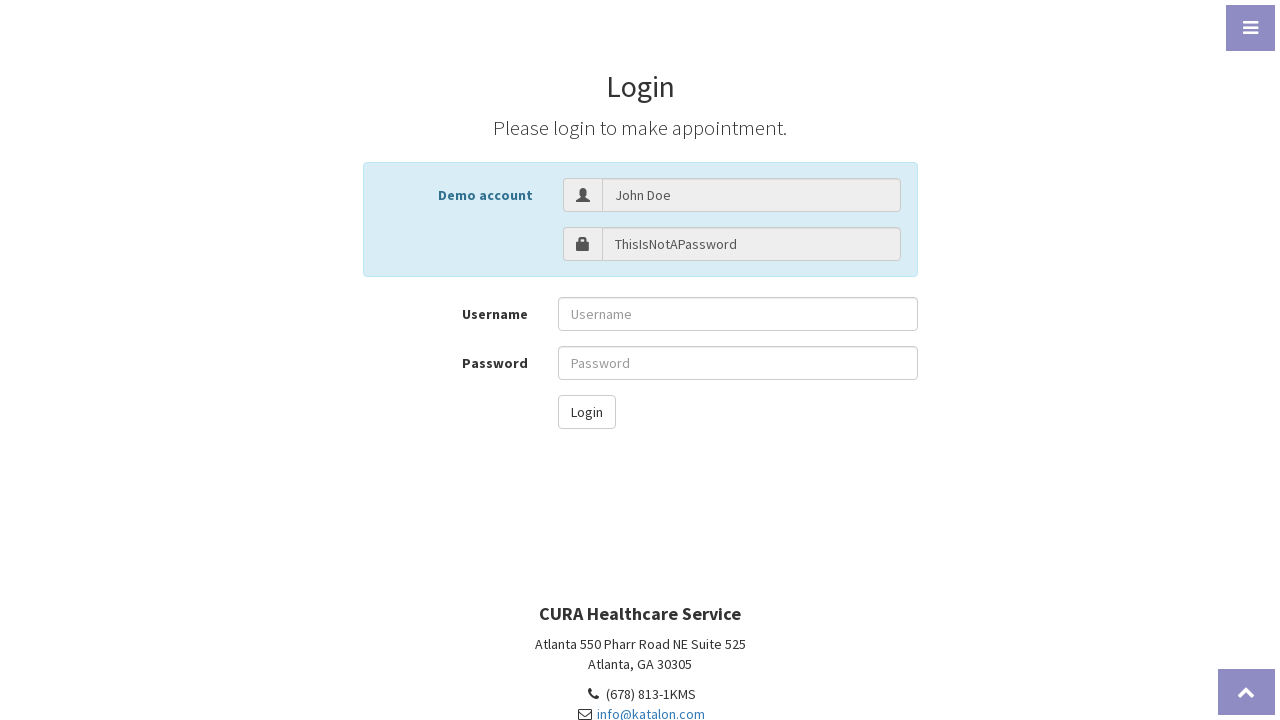

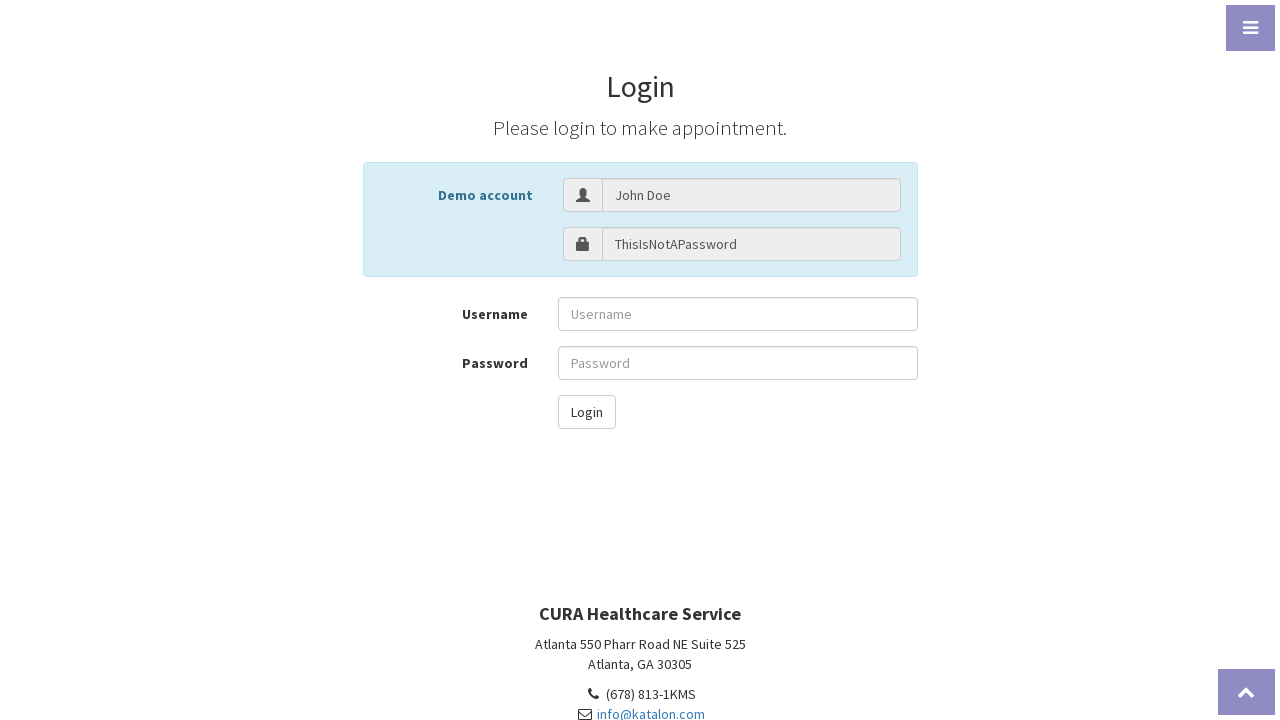